Tests selecting and deselecting a checkbox and radio button, verifying their selected states after each action

Starting URL: https://automationfc.github.io/multiple-fields/

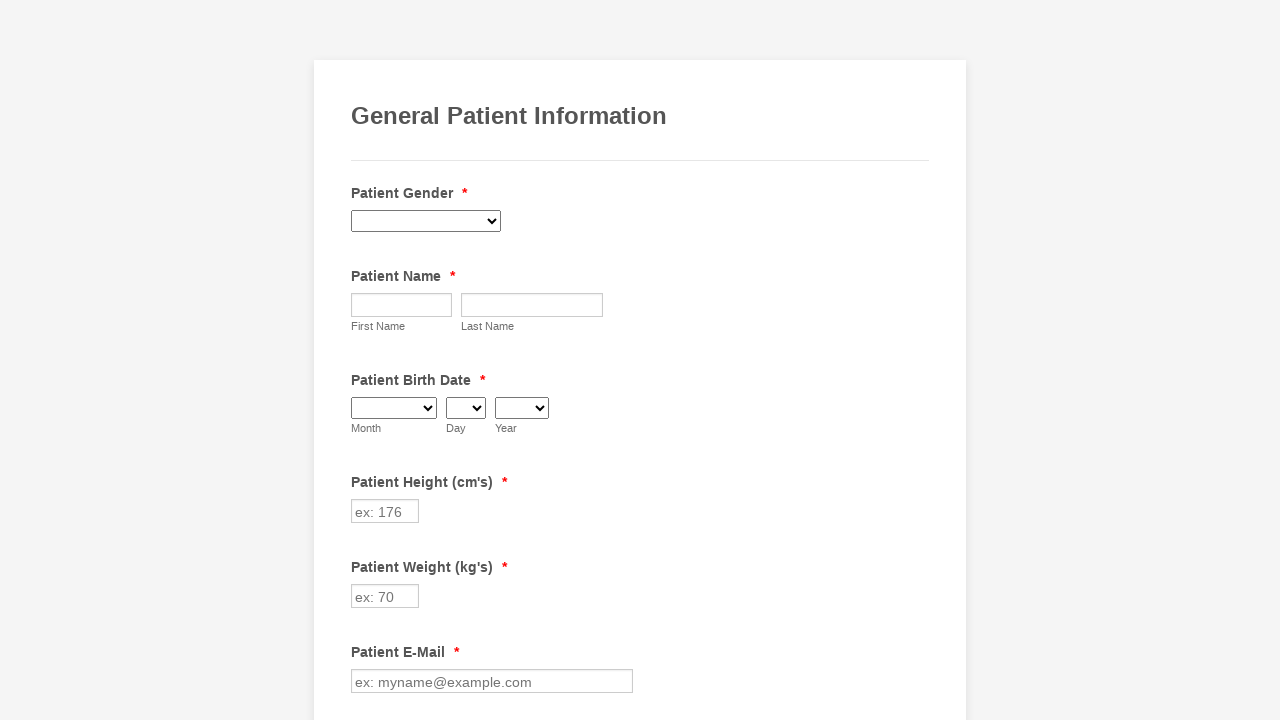

Clicked Cancer checkbox to select it at (362, 360) on xpath=//label[contains(text(), 'Cancer')]/preceding-sibling::input
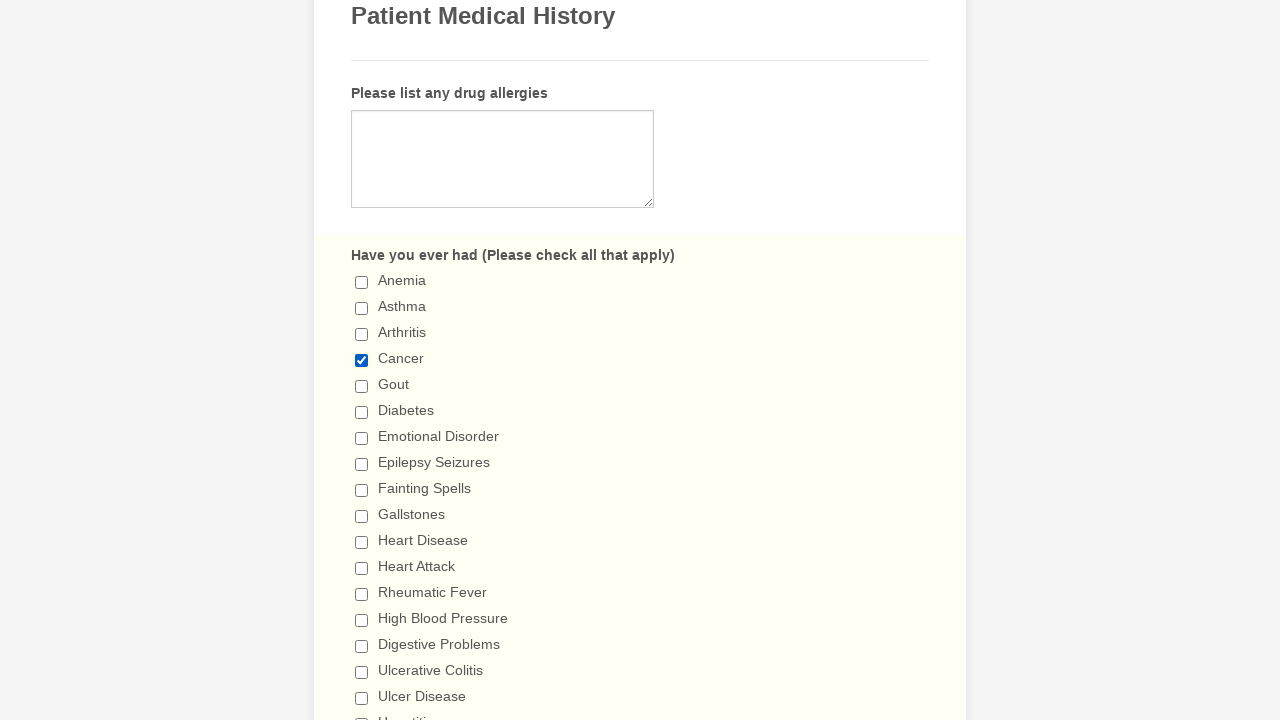

Clicked 'I have a loose diet' radio button to select it at (362, 361) on xpath=//label[contains(text(), 'I have a loose diet')]/preceding-sibling::input
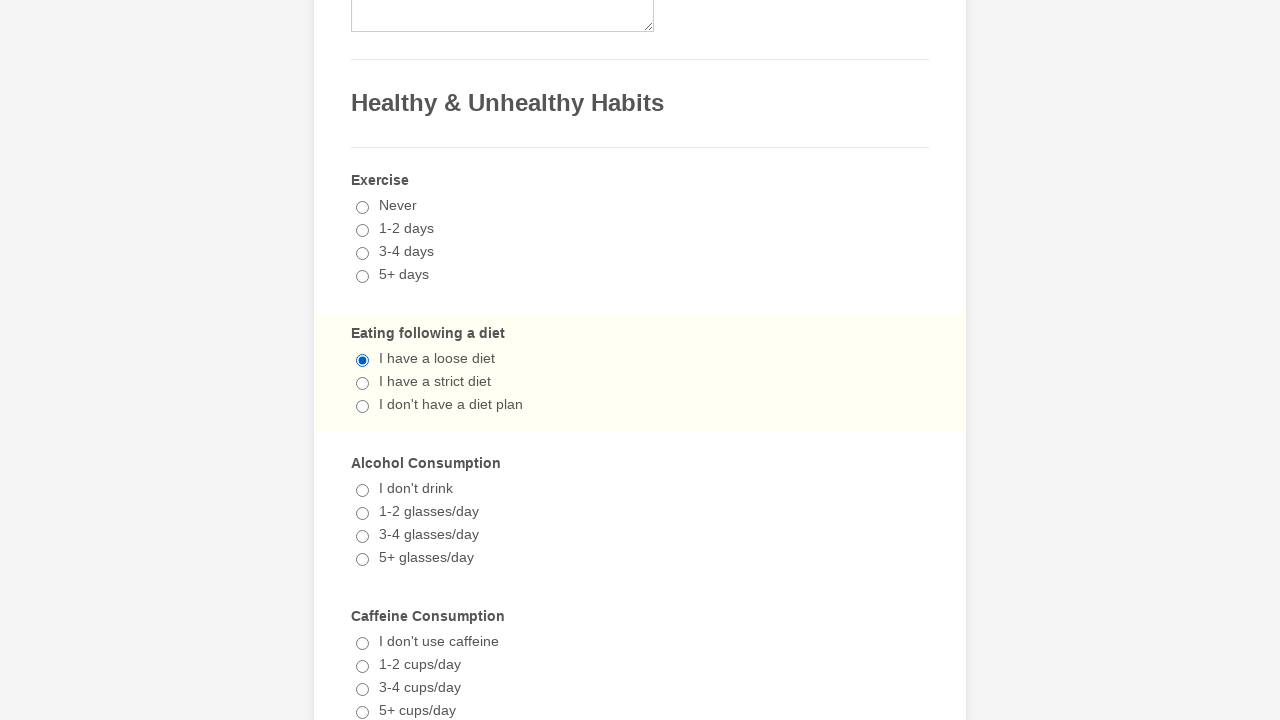

Verified Cancer checkbox is selected
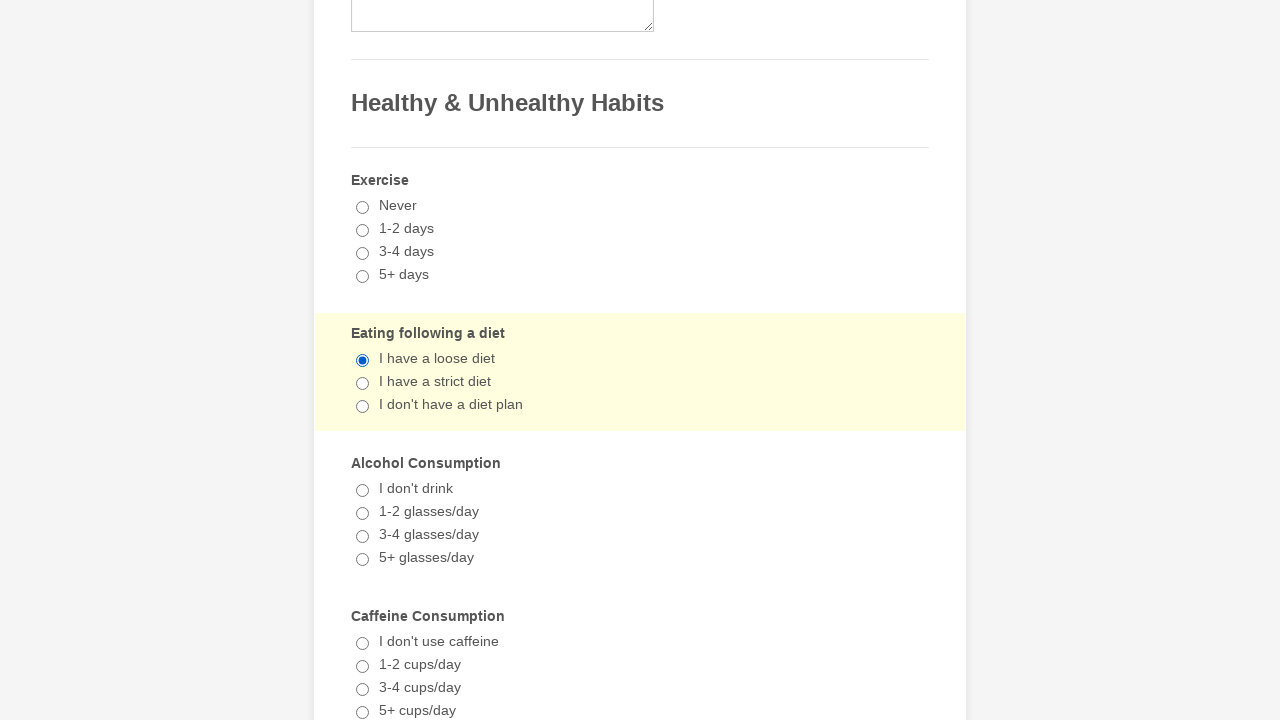

Verified 'I have a loose diet' radio button is selected
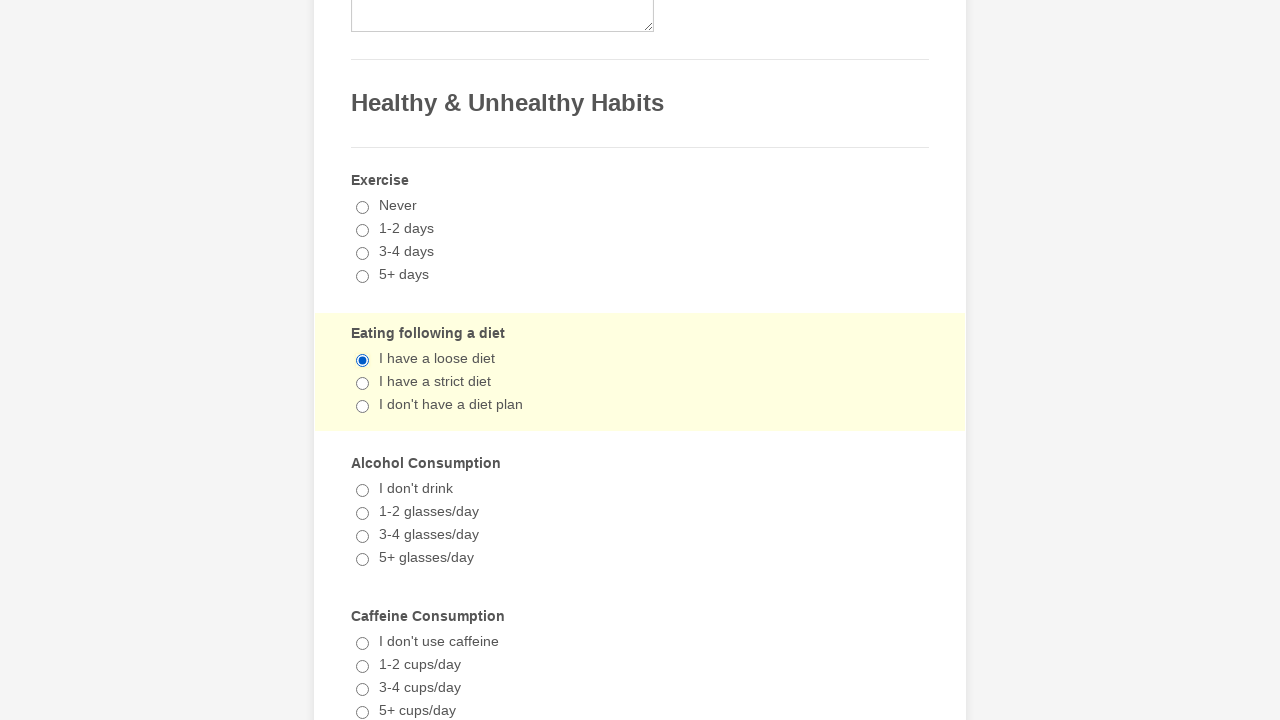

Clicked Cancer checkbox to deselect it at (362, 360) on xpath=//label[contains(text(), 'Cancer')]/preceding-sibling::input
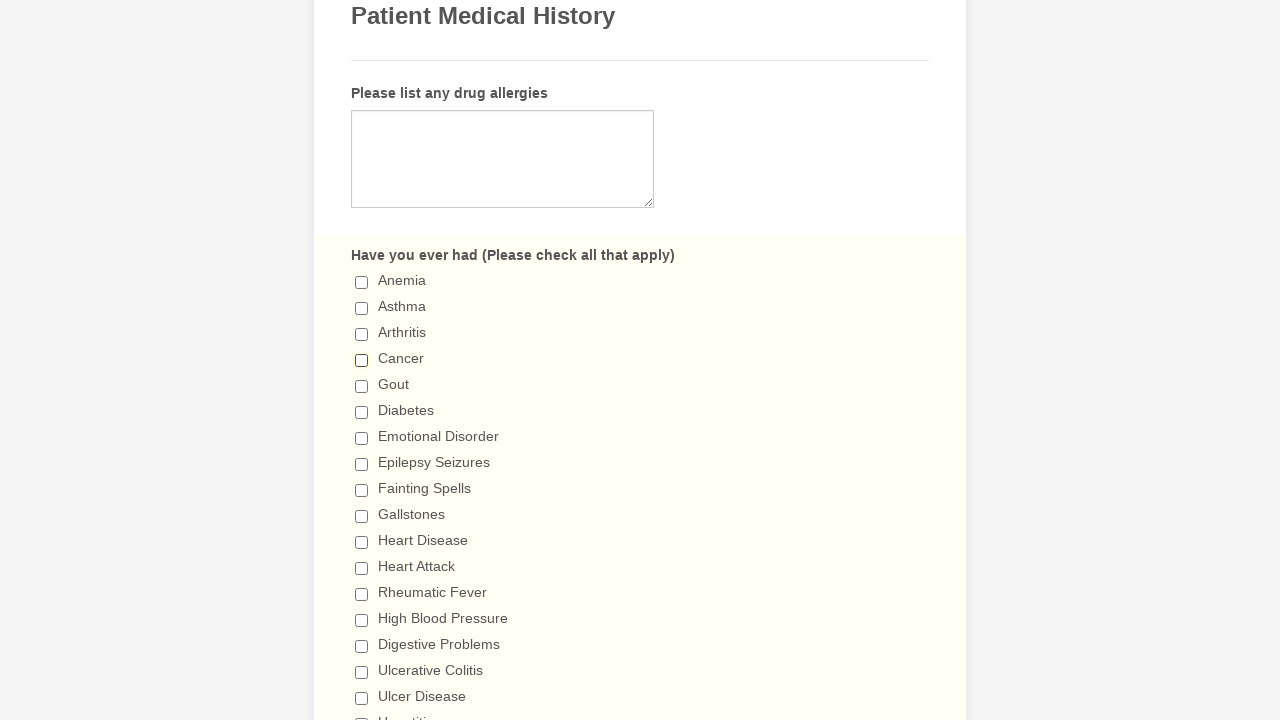

Verified Cancer checkbox is deselected
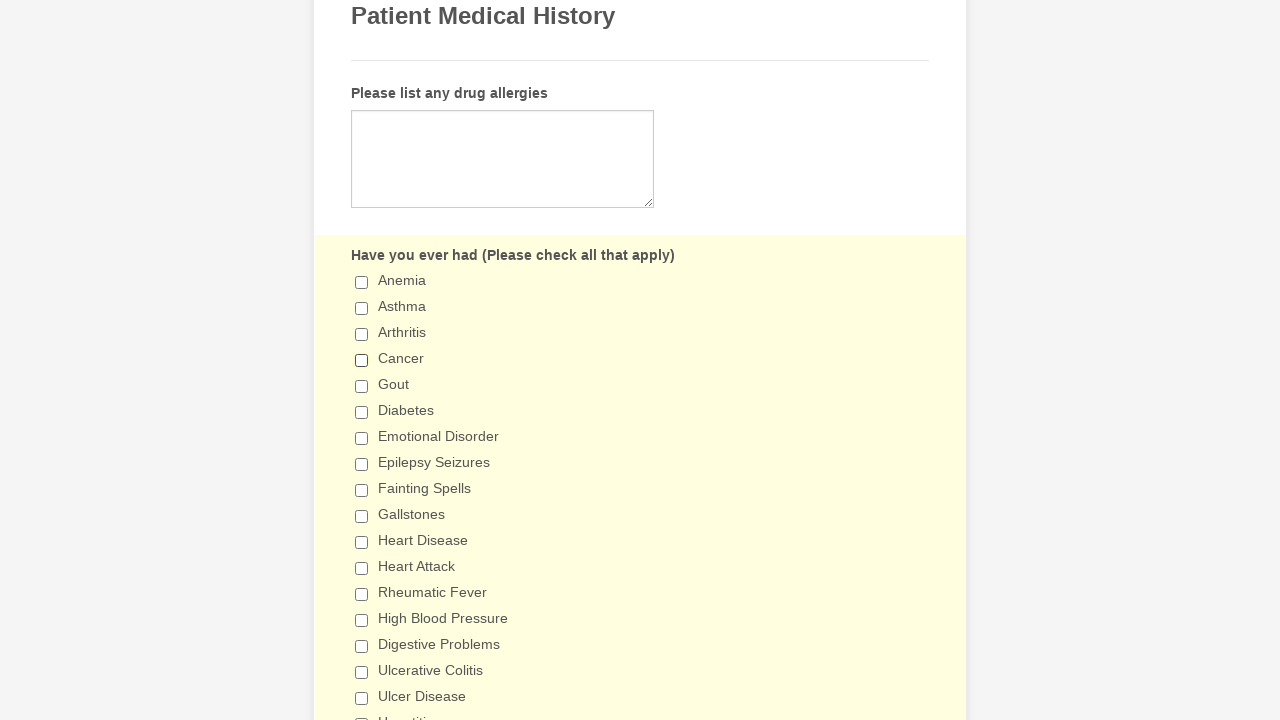

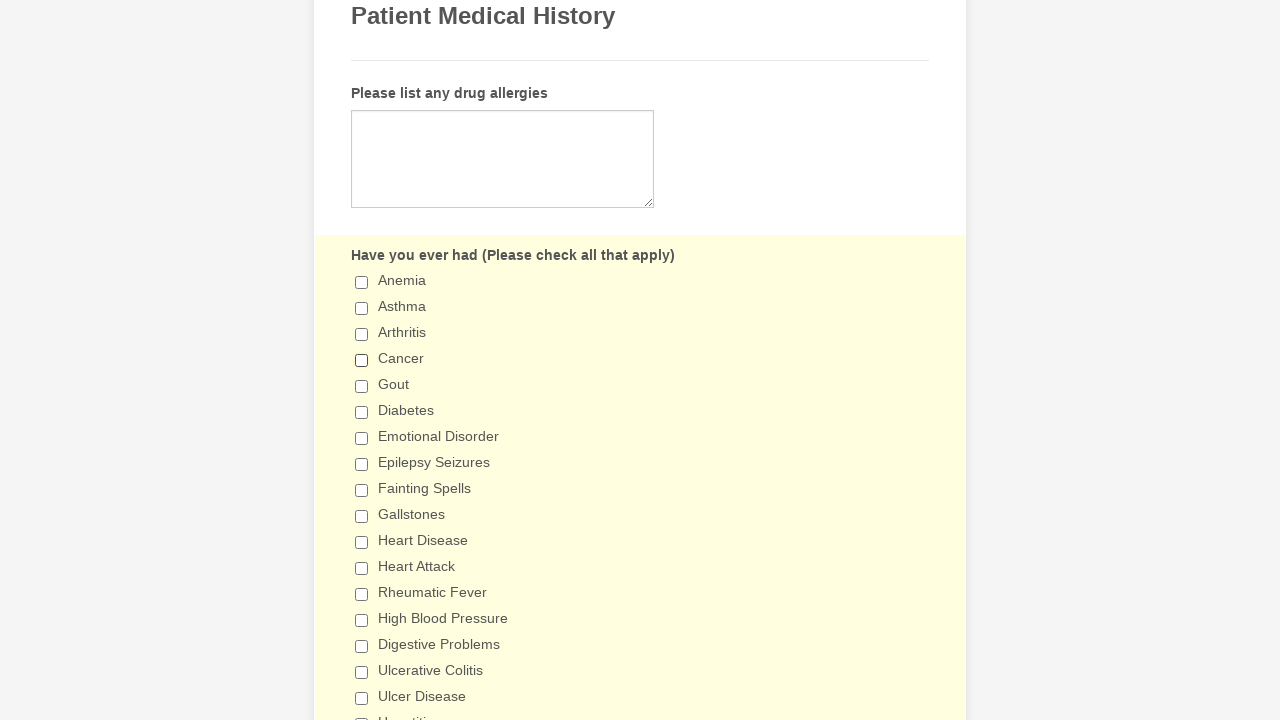